Tests accessibility standards by checking for alt text on images, labels for inputs, ARIA attributes, heading hierarchy, and keyboard navigation support.

Starting URL: https://www.paytr.com

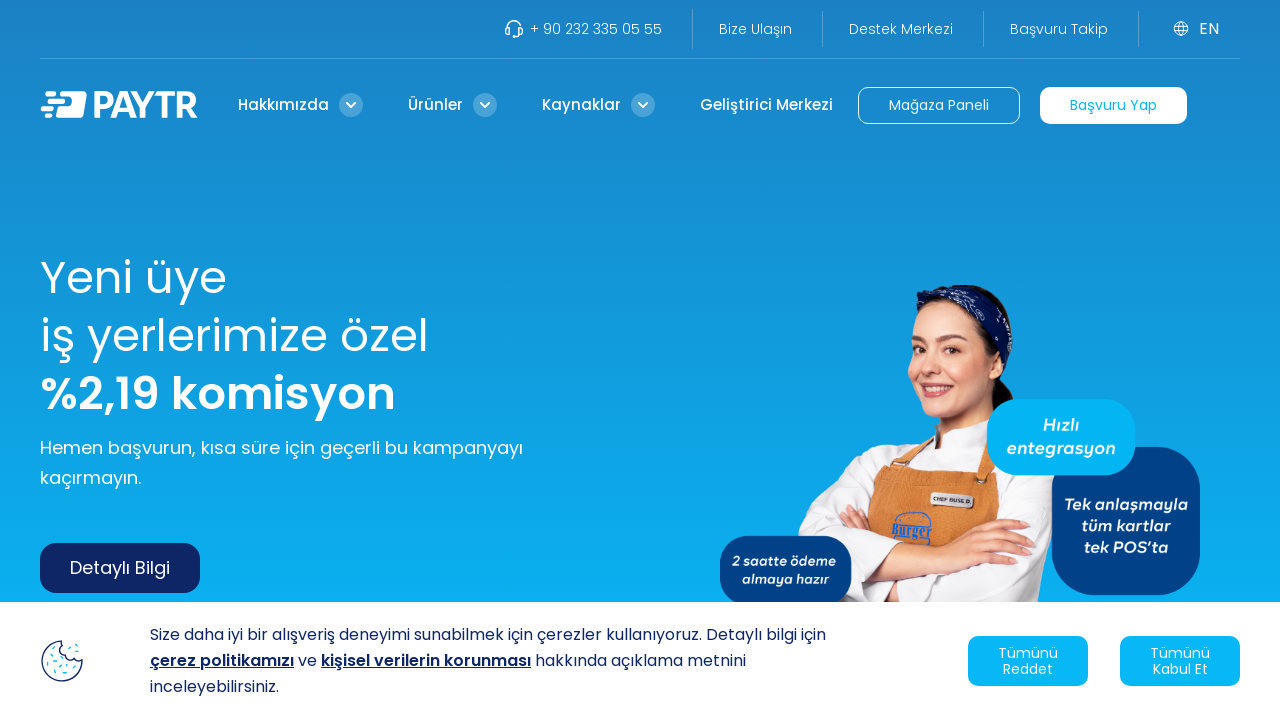

Waited for page to load (networkidle state)
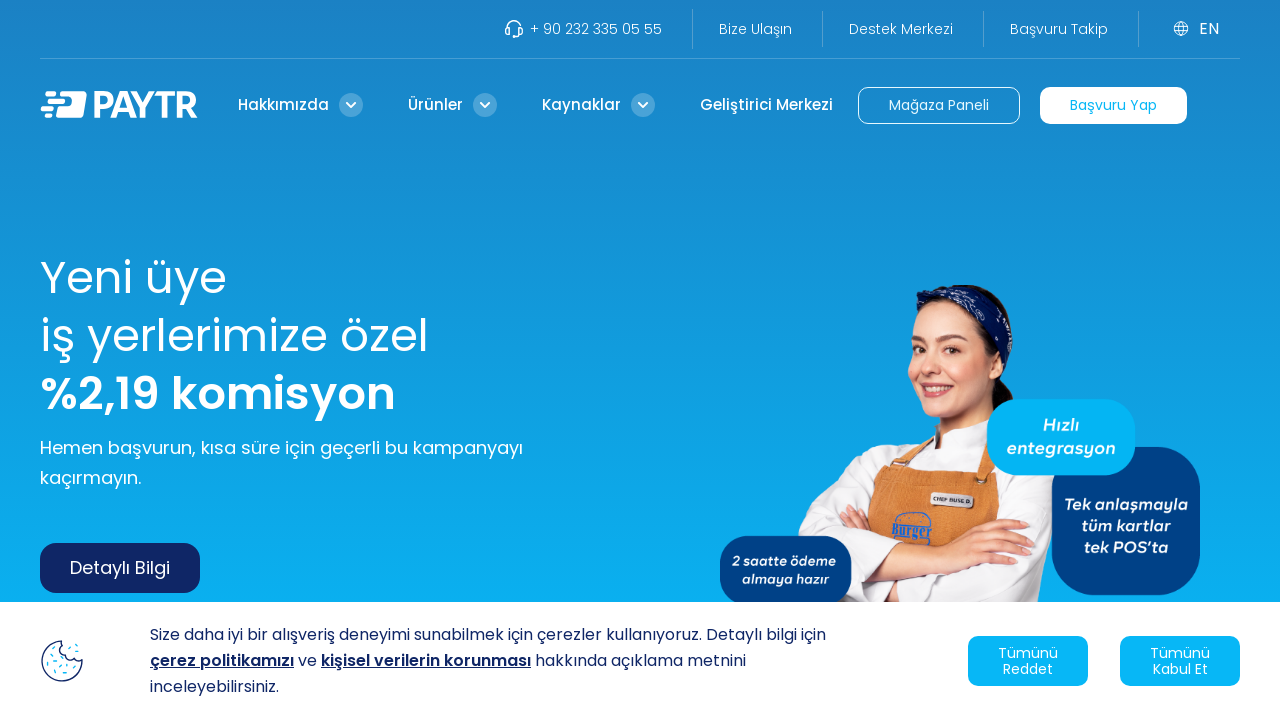

Retrieved page content
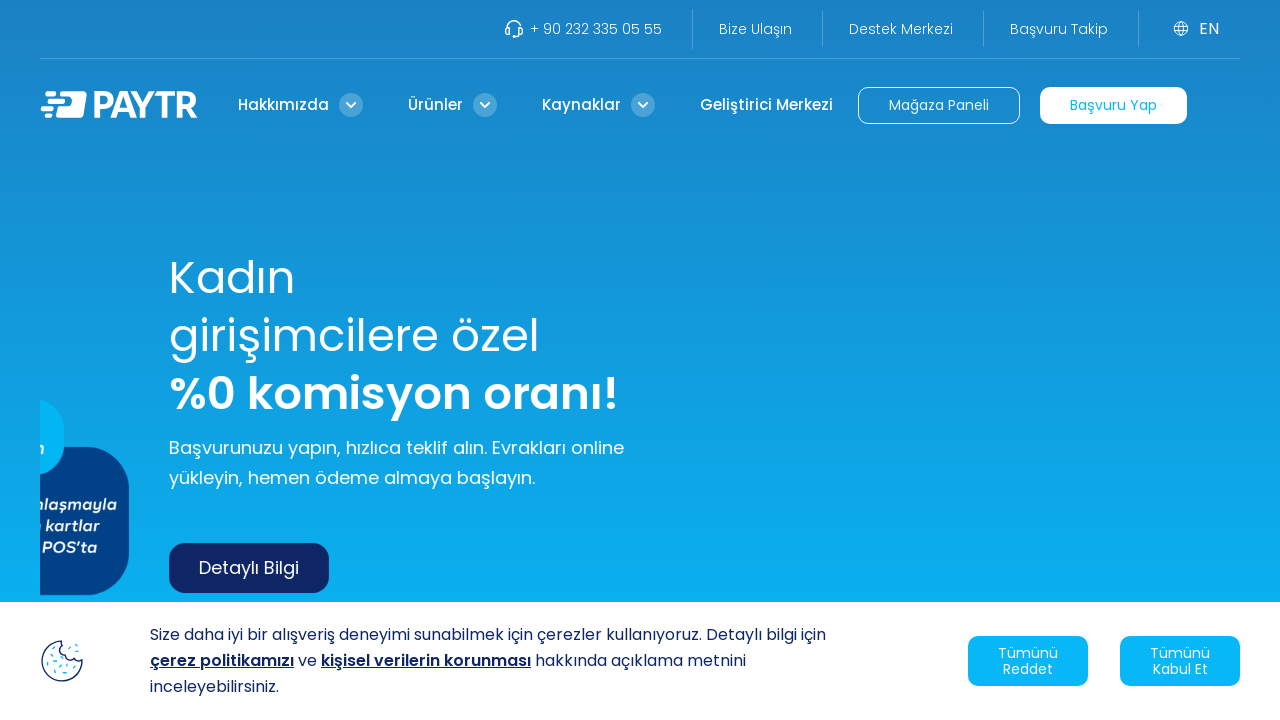

Located all images on page
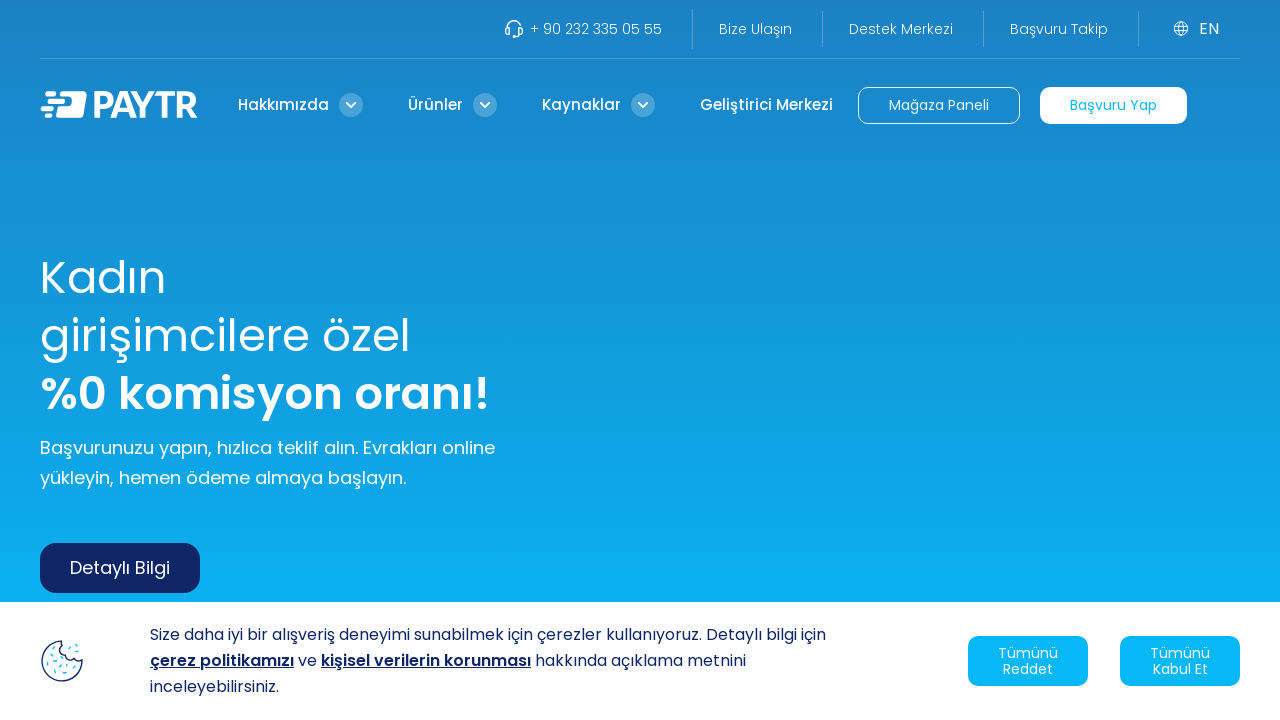

Checked alt text on all 77 images - 16 have alt text
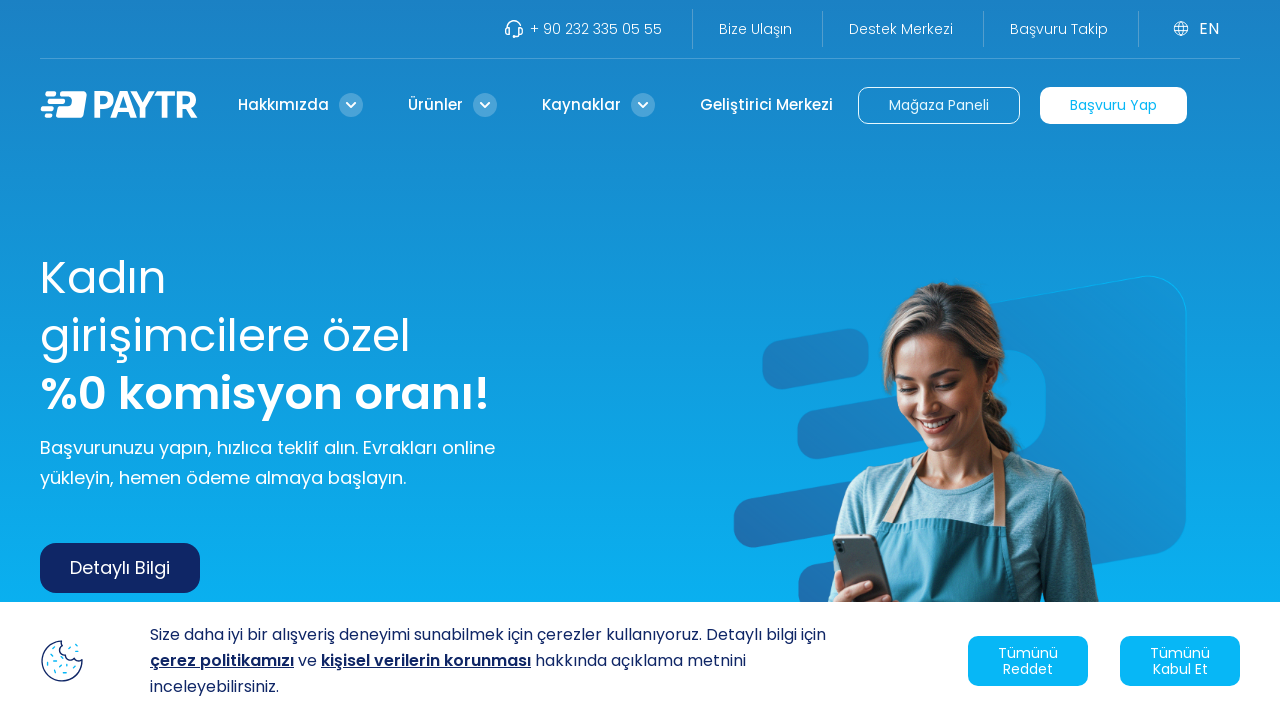

Located all input elements on page
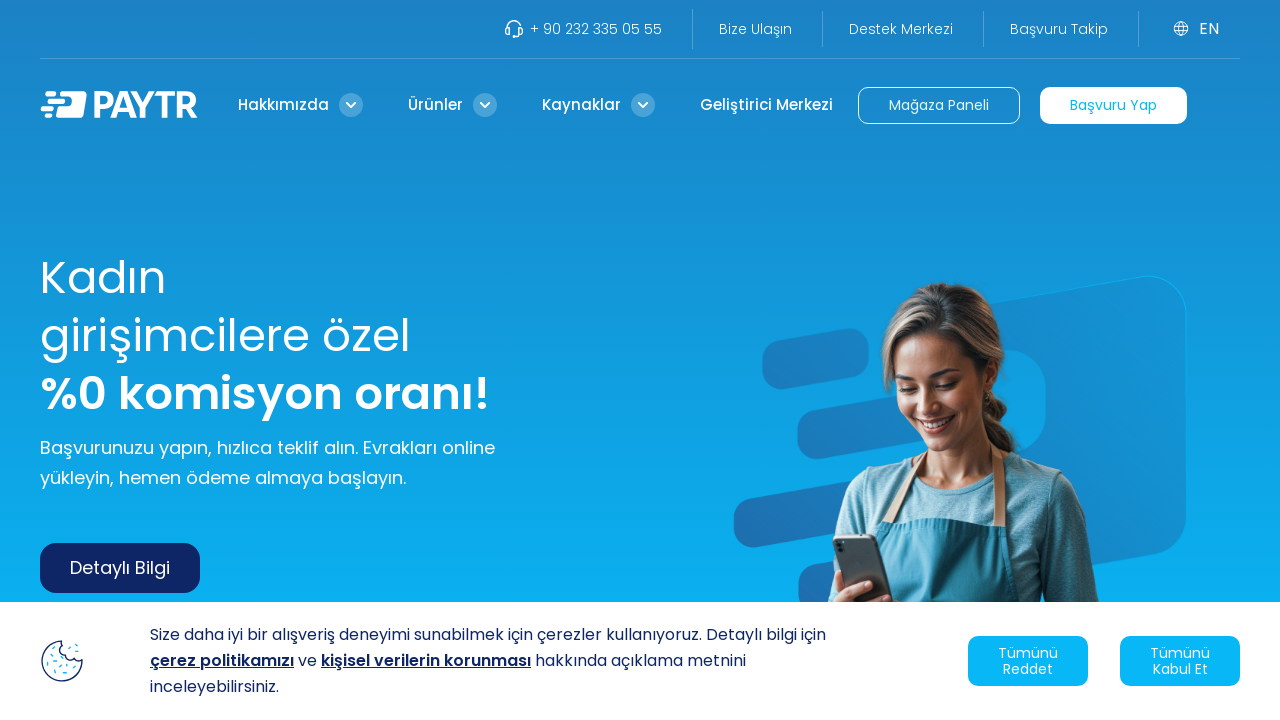

Checked labels on all 0 inputs - 0 have associated labels
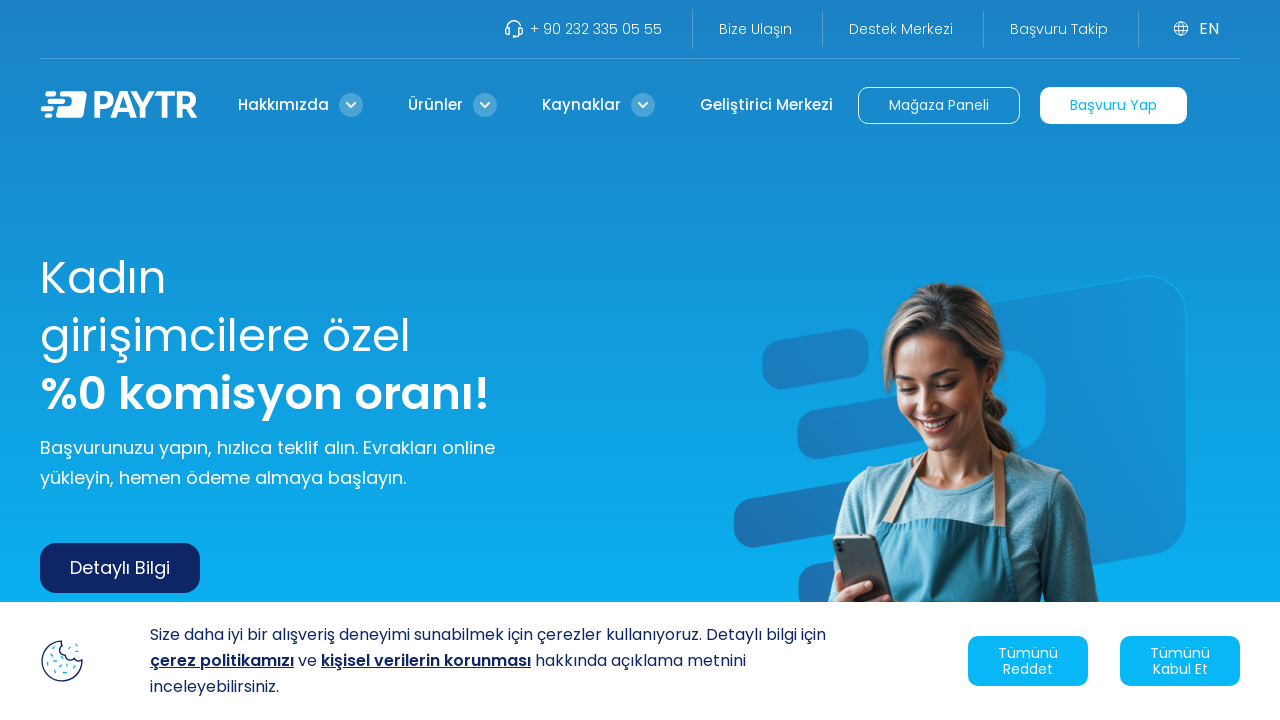

Checked for ARIA attributes - Found: True
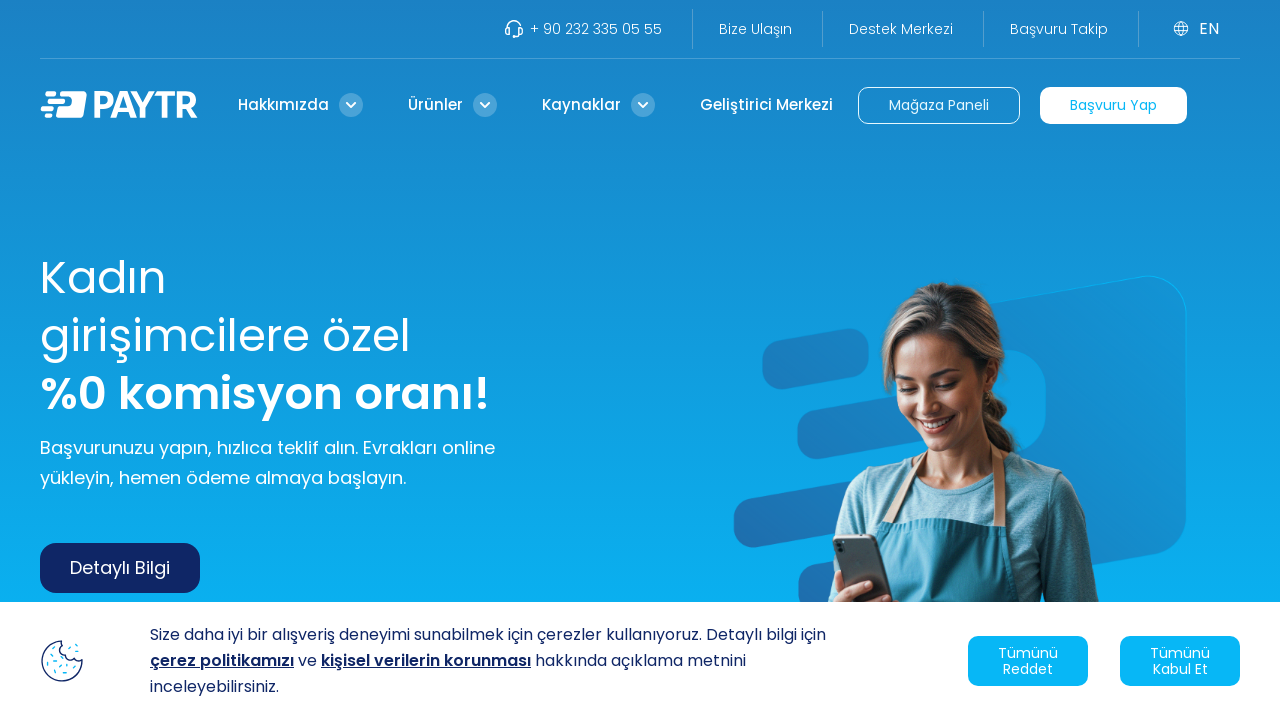

Located all headings on page - Found 26 headings
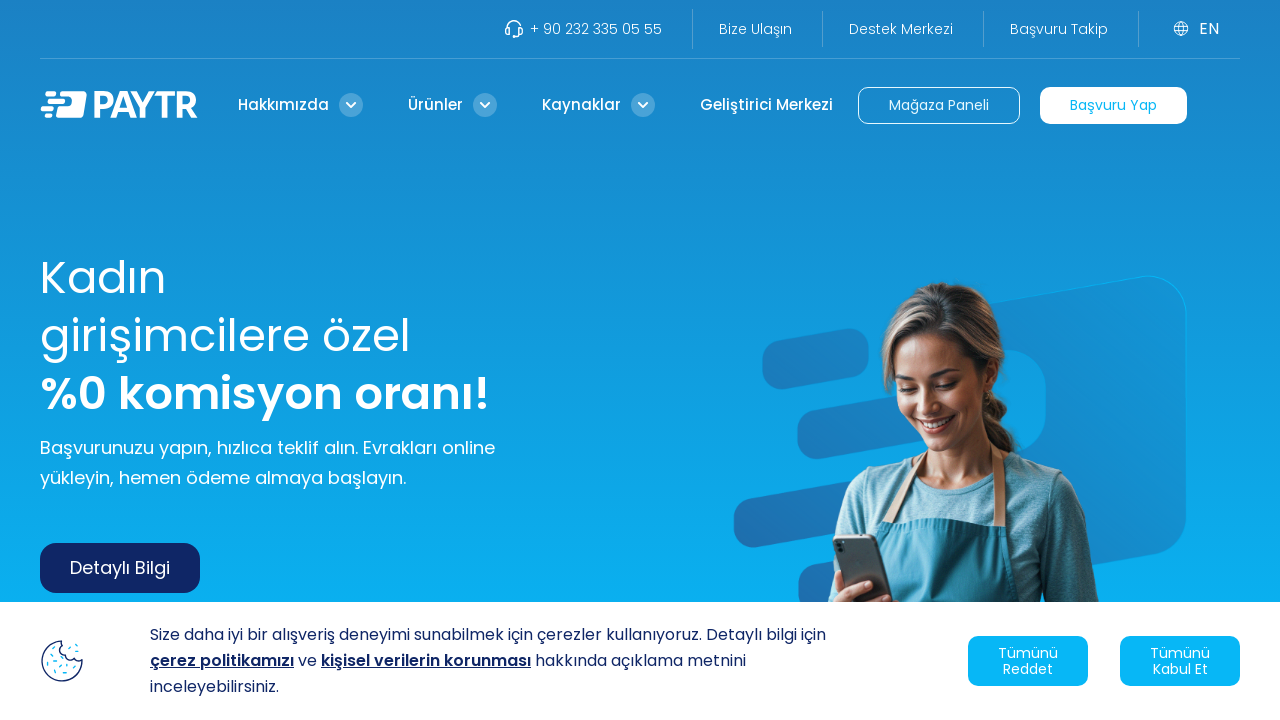

Checked heading hierarchy - Has headings: True
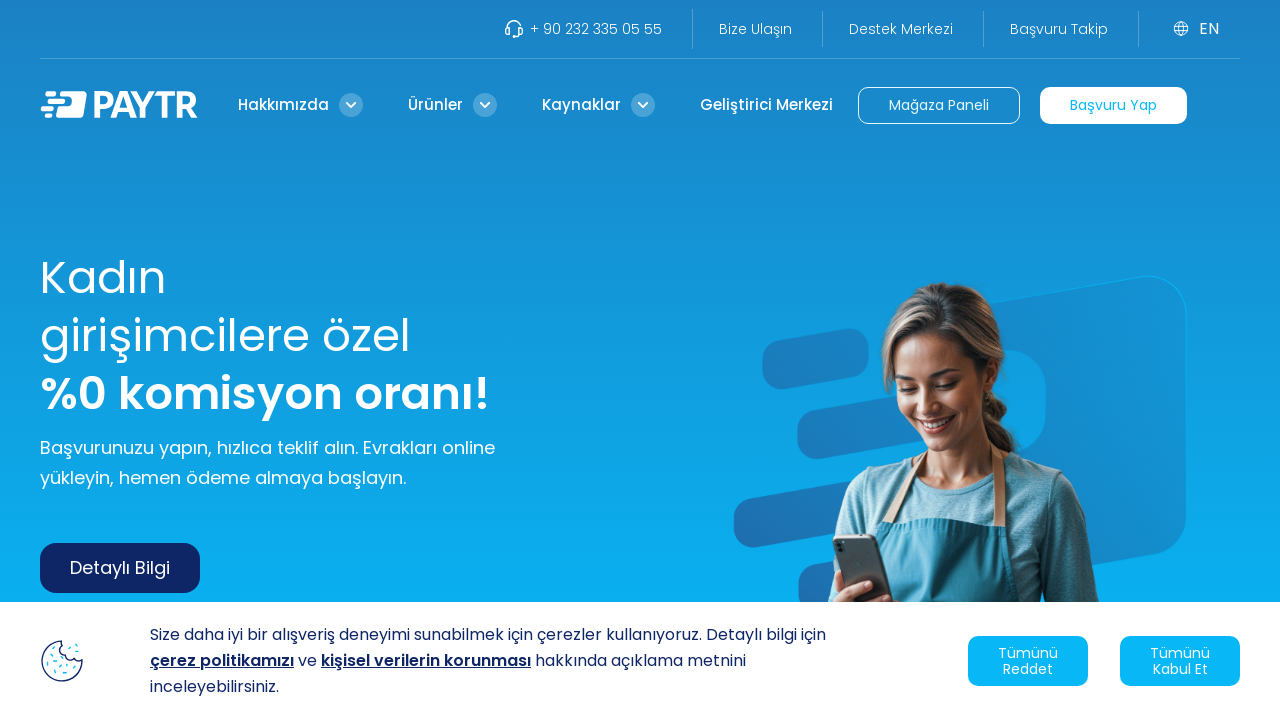

Checked for keyboard navigation support (tabindex) - Found: True
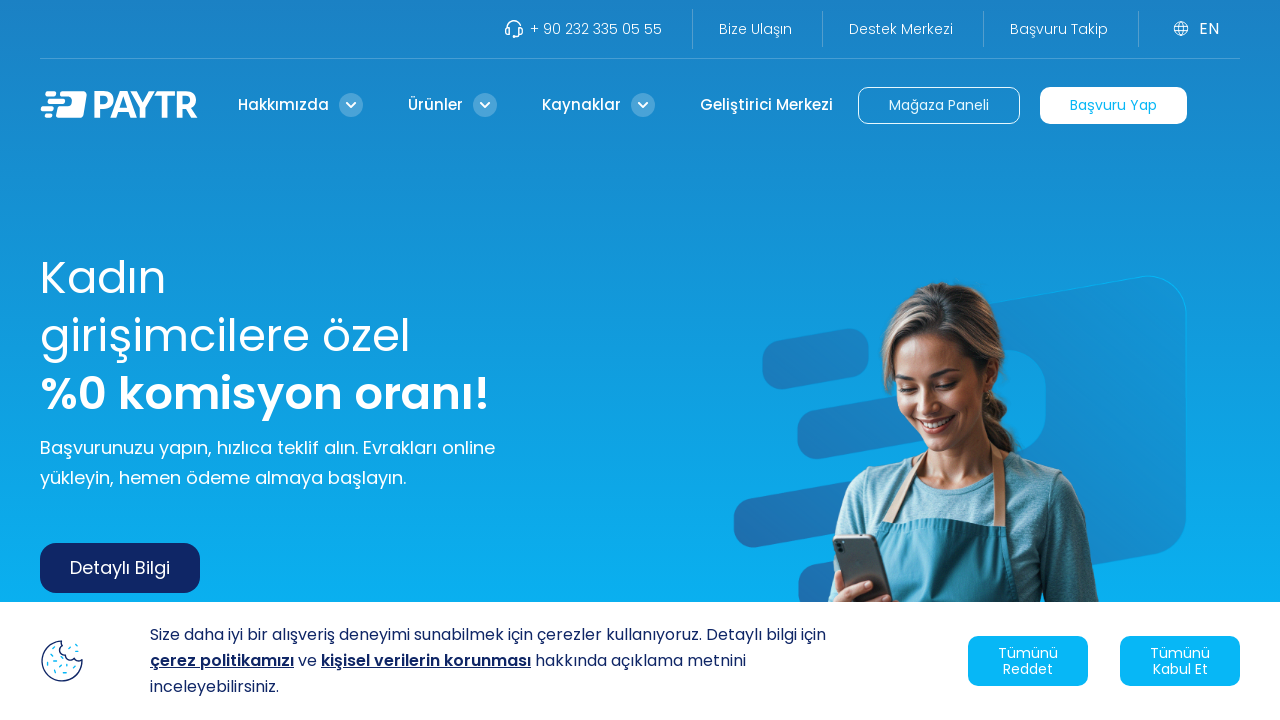

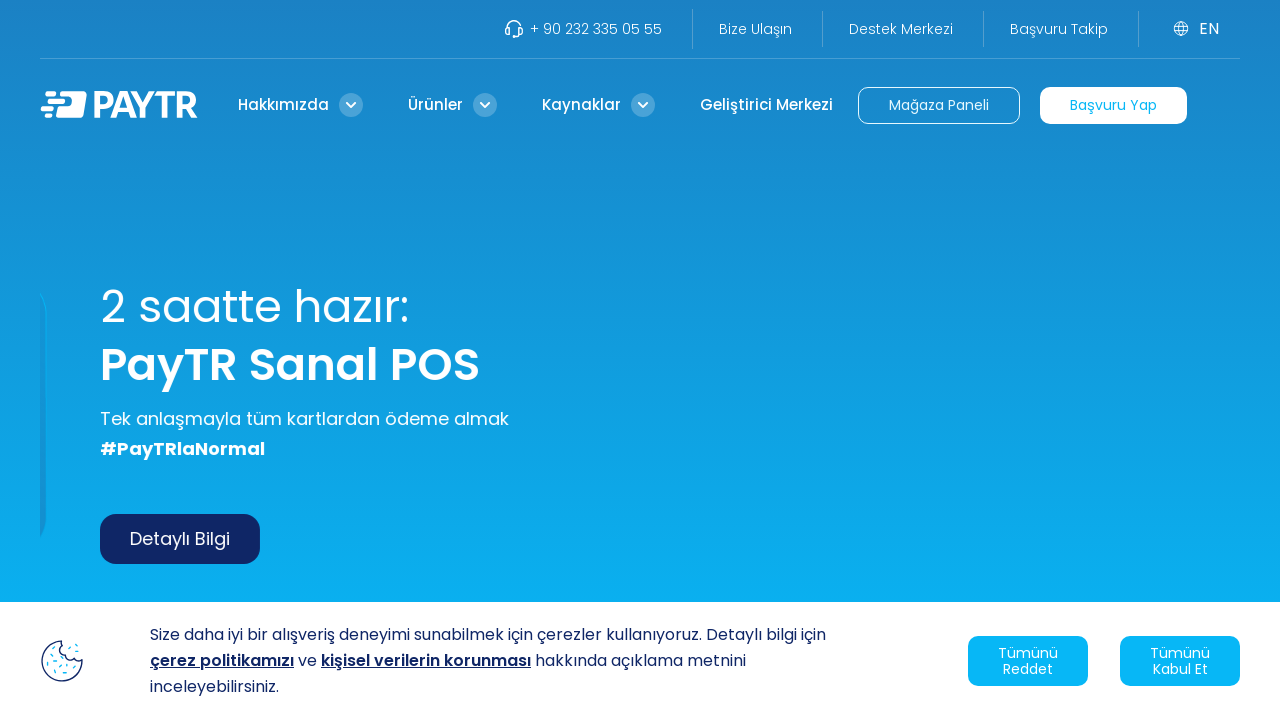